Tests clearing the complete state of all items by checking and unchecking toggle all

Starting URL: https://demo.playwright.dev/todomvc

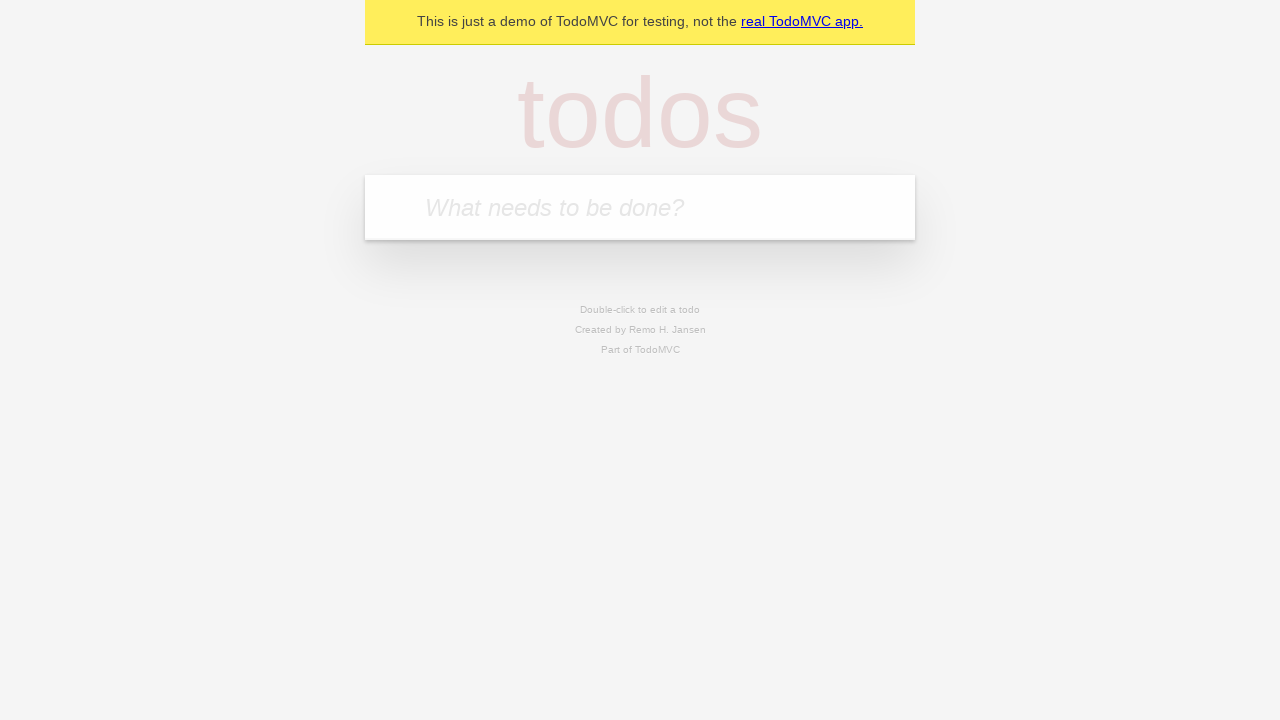

Filled todo input with 'buy some cheese' on internal:attr=[placeholder="What needs to be done?"i]
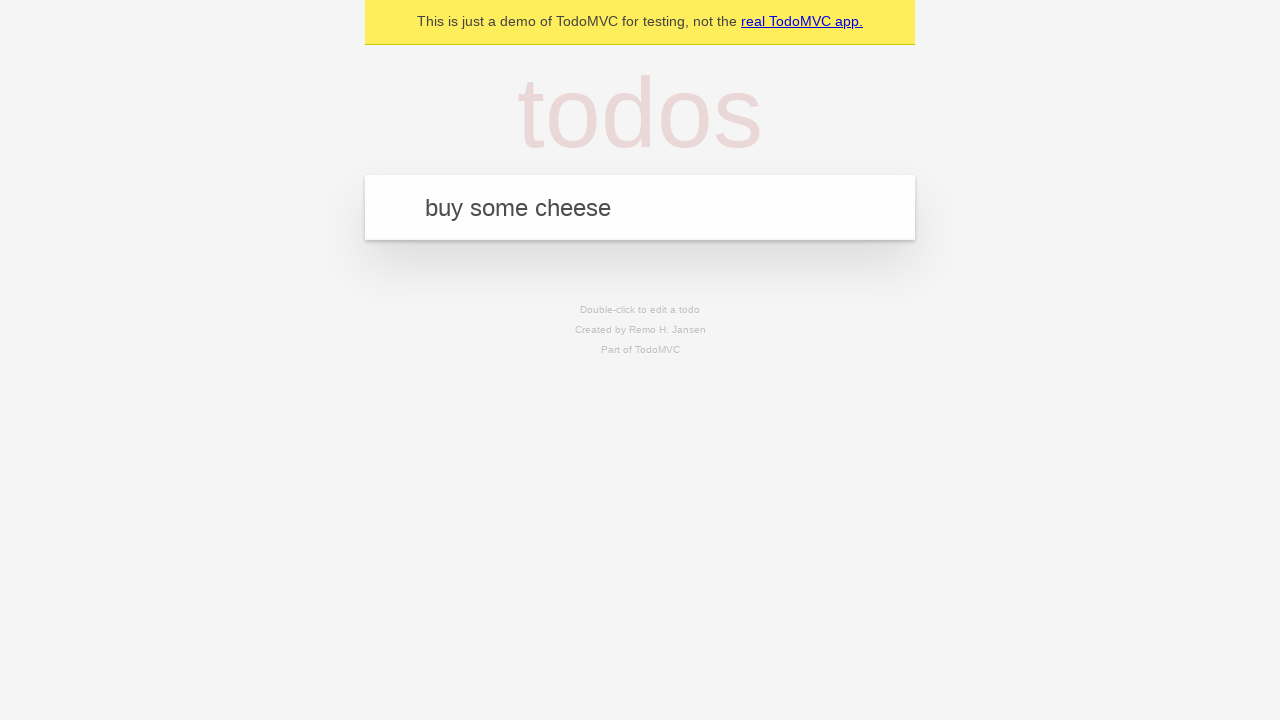

Pressed Enter to create first todo item on internal:attr=[placeholder="What needs to be done?"i]
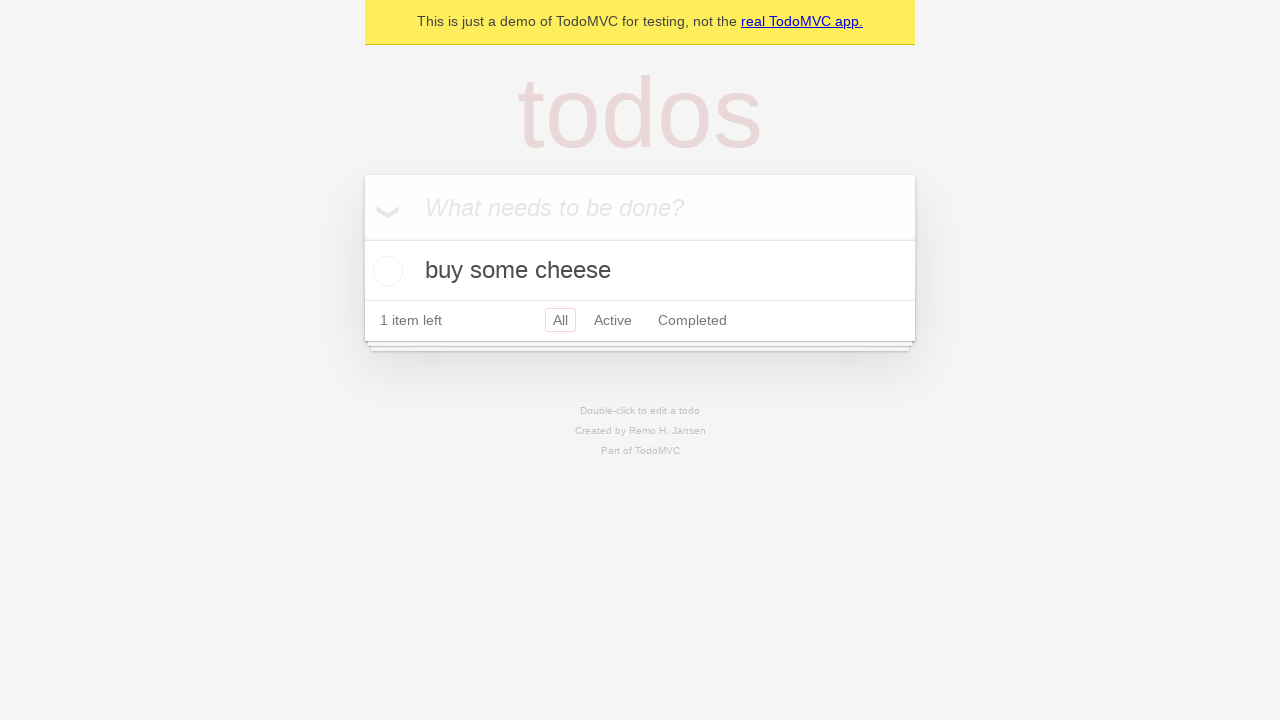

Filled todo input with 'feed the cat' on internal:attr=[placeholder="What needs to be done?"i]
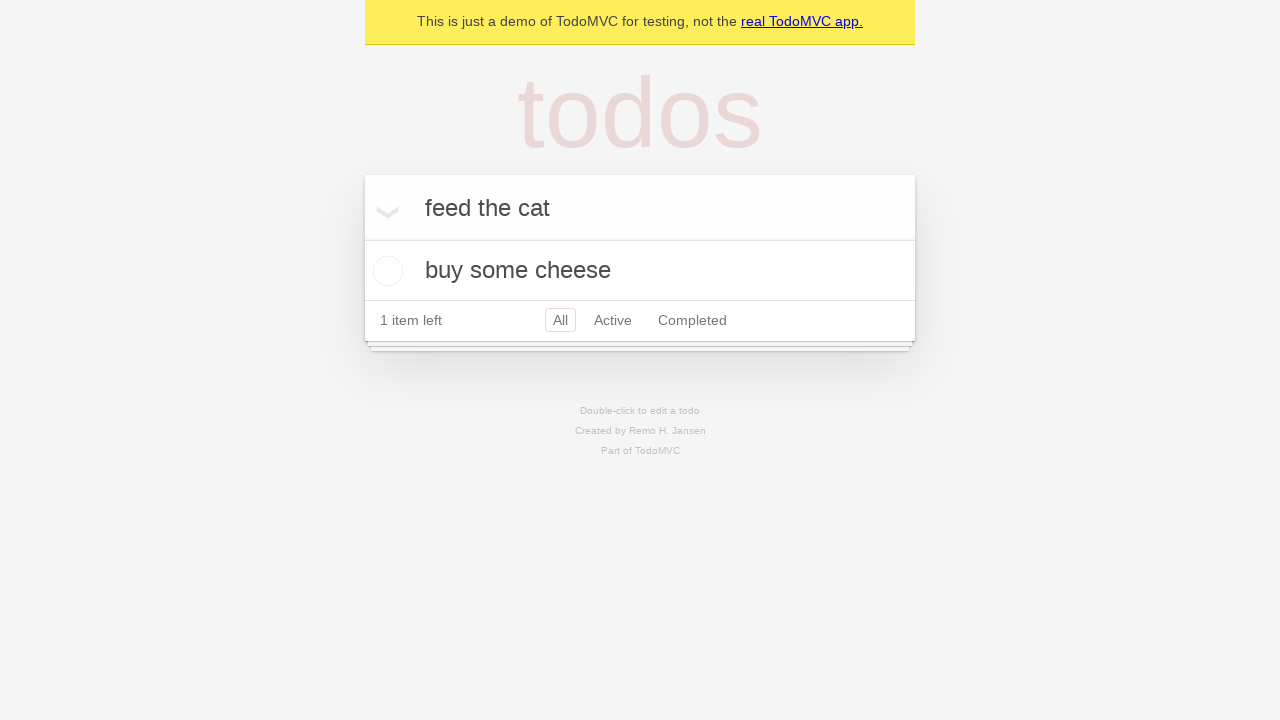

Pressed Enter to create second todo item on internal:attr=[placeholder="What needs to be done?"i]
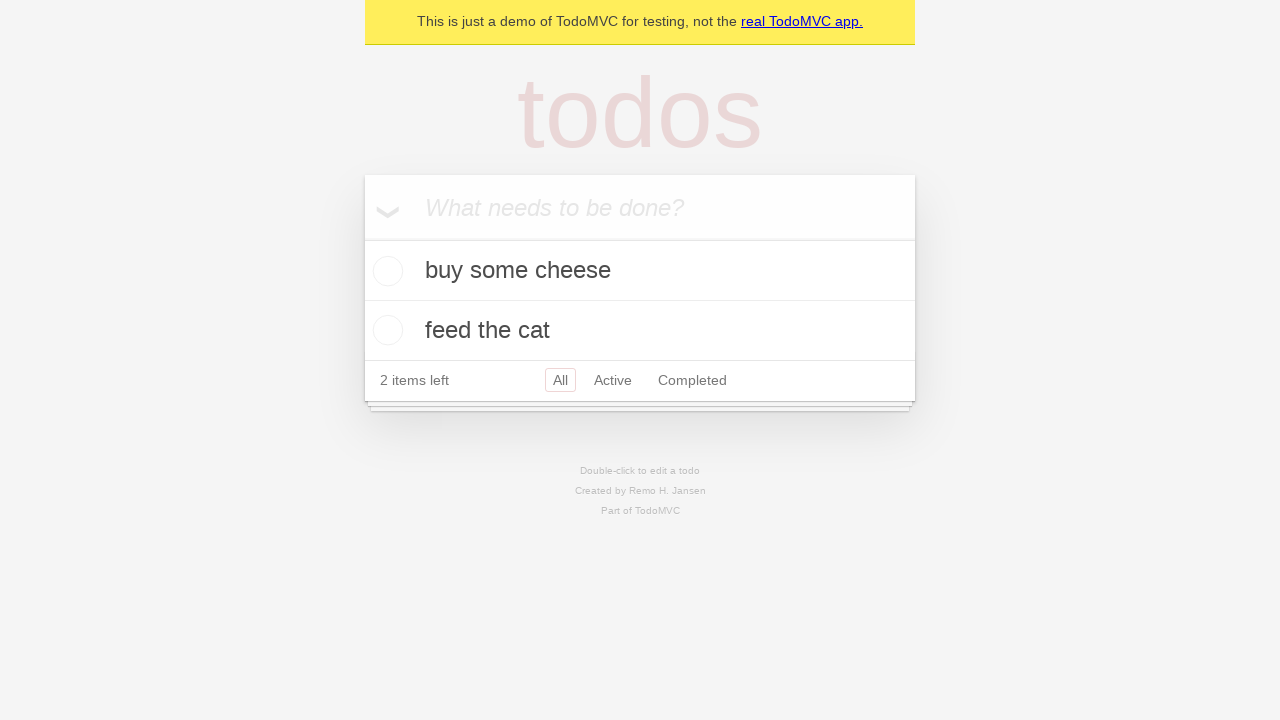

Filled todo input with 'book a doctors appointment' on internal:attr=[placeholder="What needs to be done?"i]
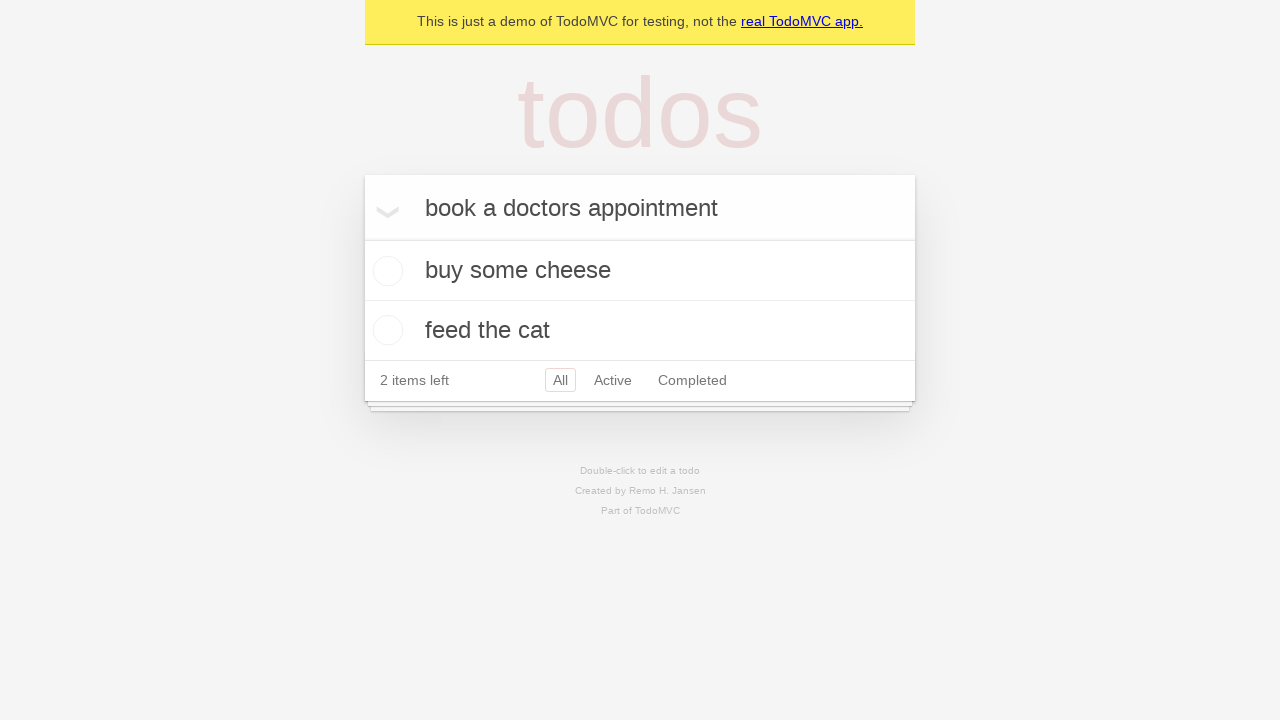

Pressed Enter to create third todo item on internal:attr=[placeholder="What needs to be done?"i]
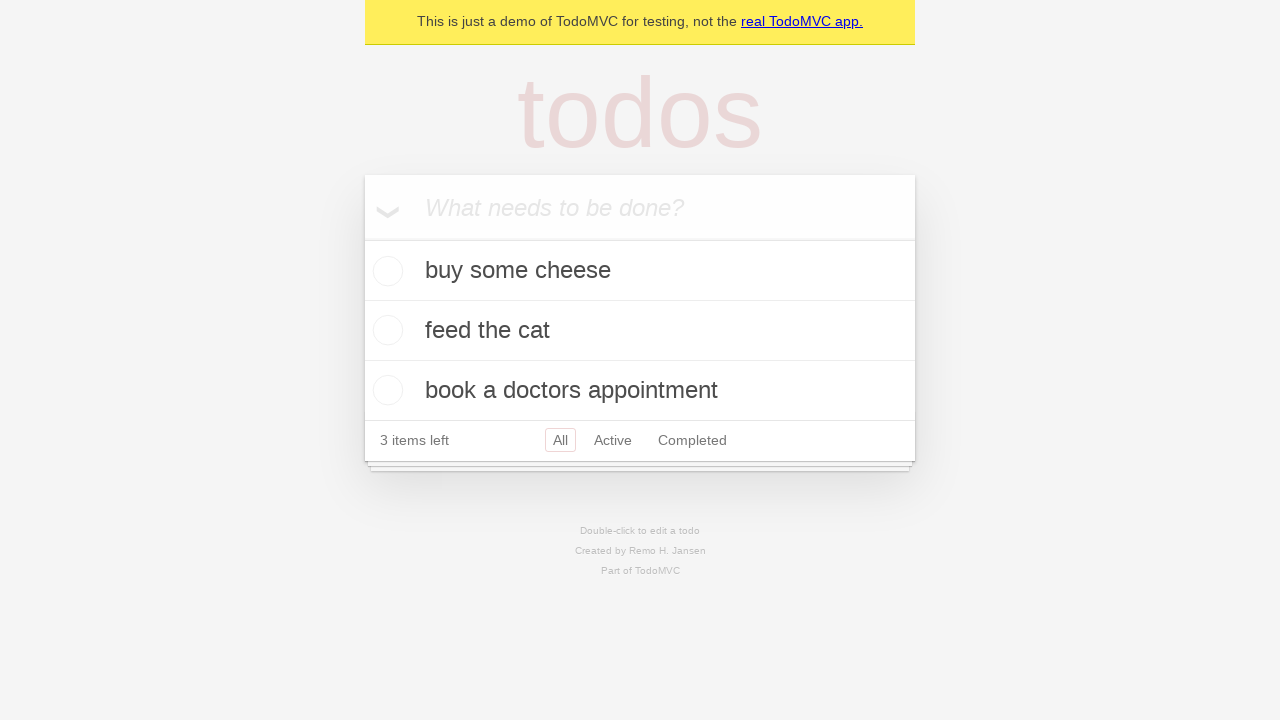

Checked 'Mark all as complete' toggle to complete all items at (362, 238) on internal:label="Mark all as complete"i
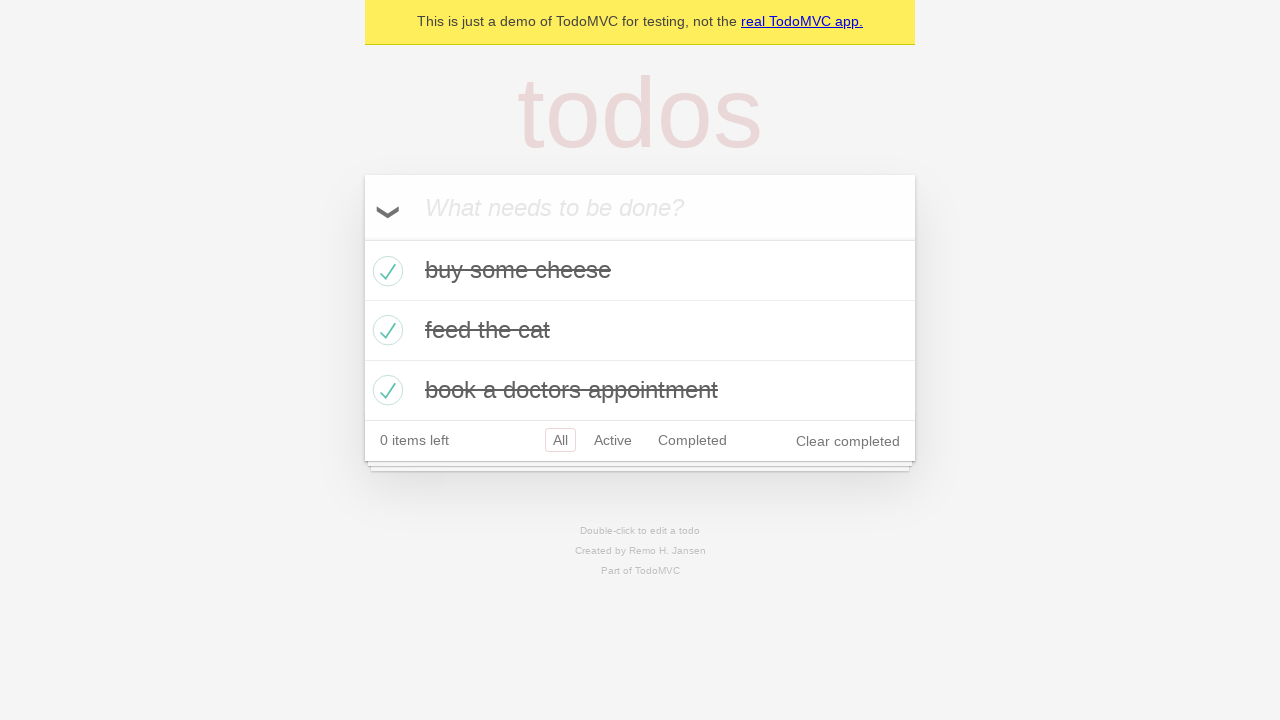

Unchecked 'Mark all as complete' toggle to clear complete state of all items at (362, 238) on internal:label="Mark all as complete"i
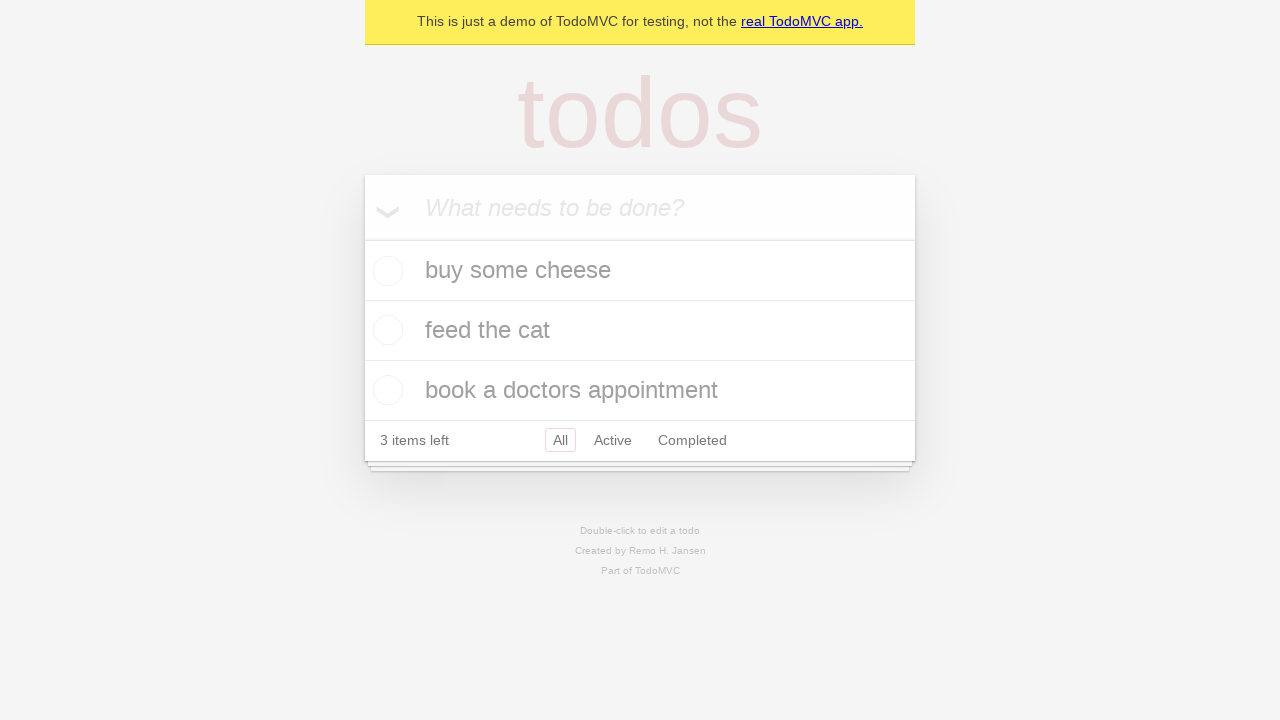

Waited for todo items to be rendered after unchecking all
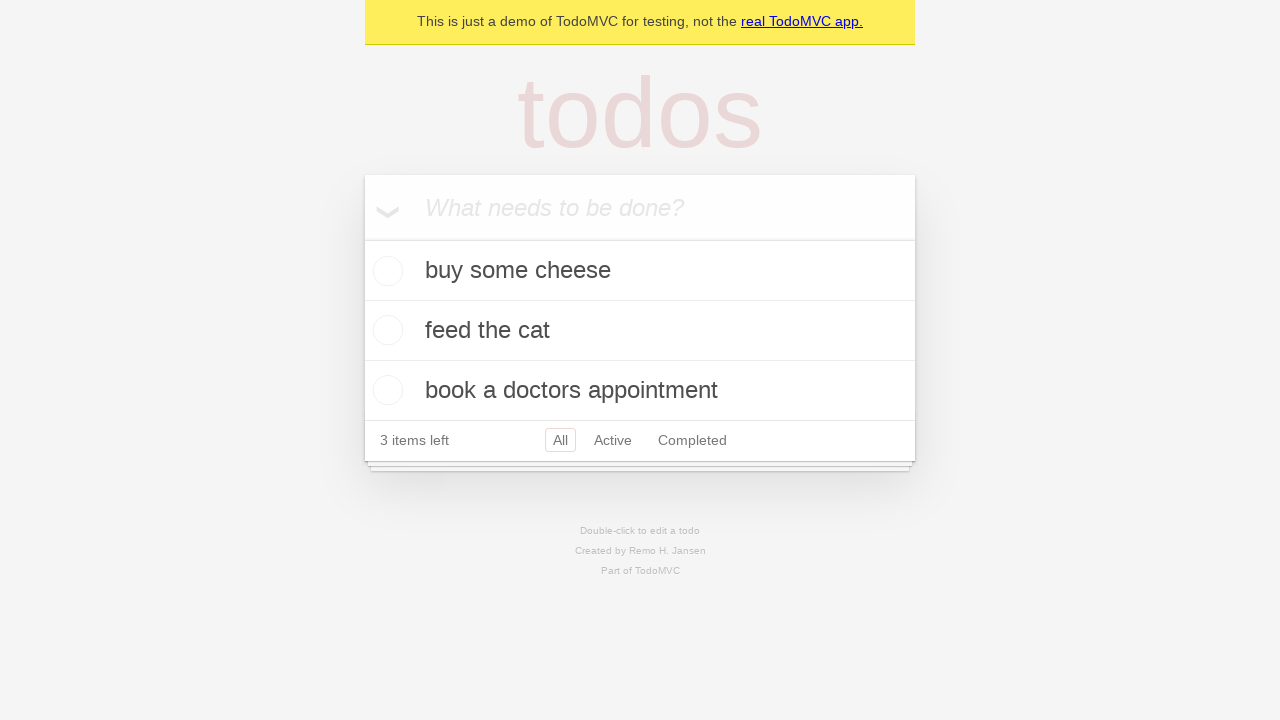

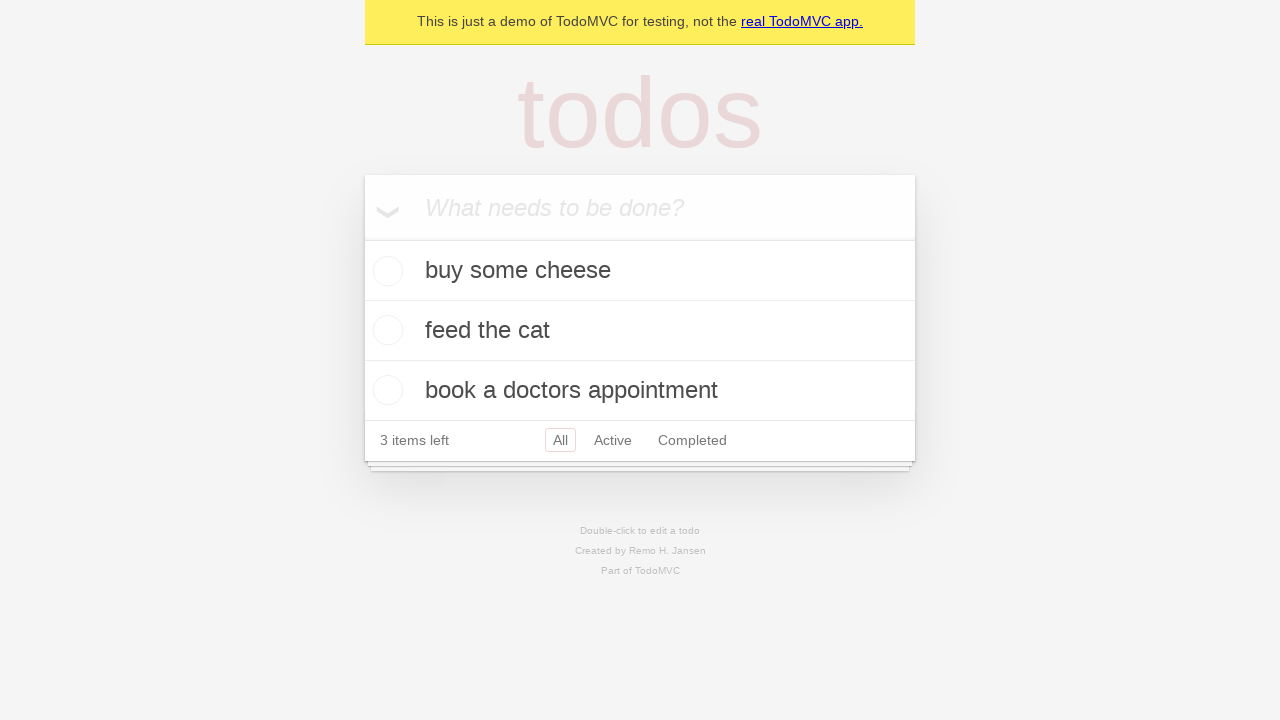